Tests editing a todo item by double-clicking on it, changing the text, and pressing Enter to save the changes.

Starting URL: https://demo.playwright.dev/todomvc

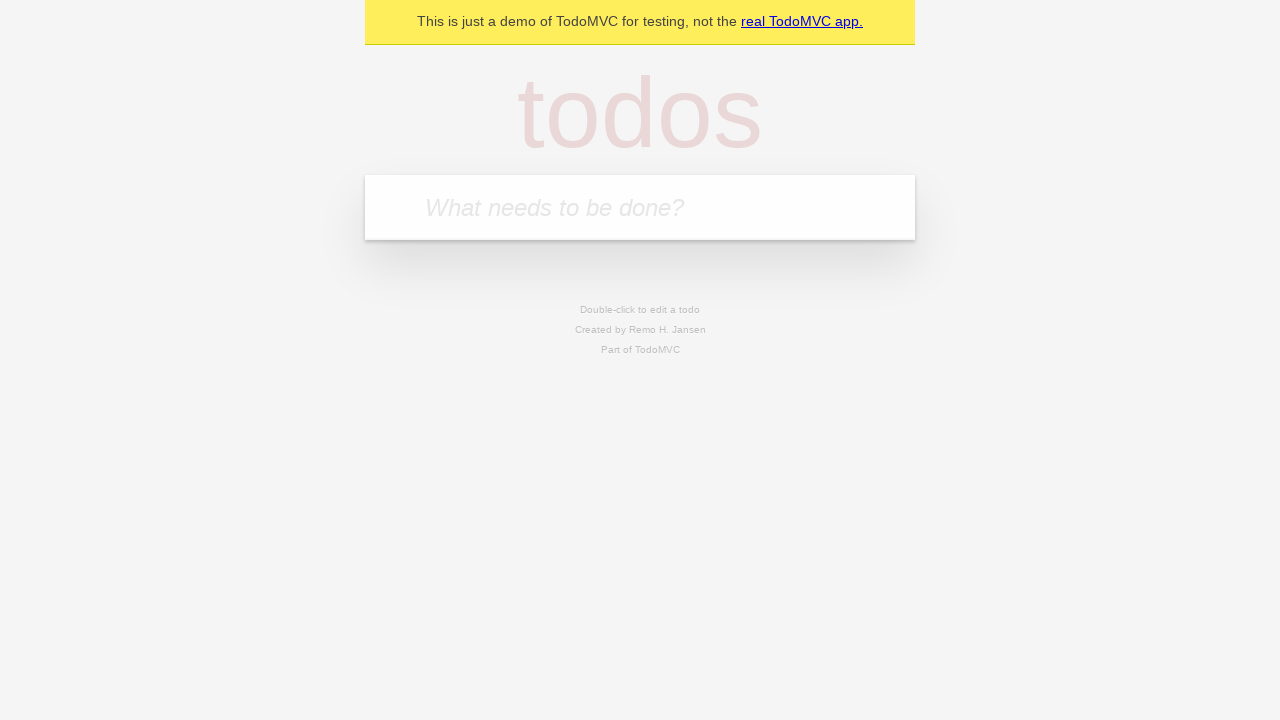

Filled todo input with 'buy some cheese' on internal:attr=[placeholder="What needs to be done?"i]
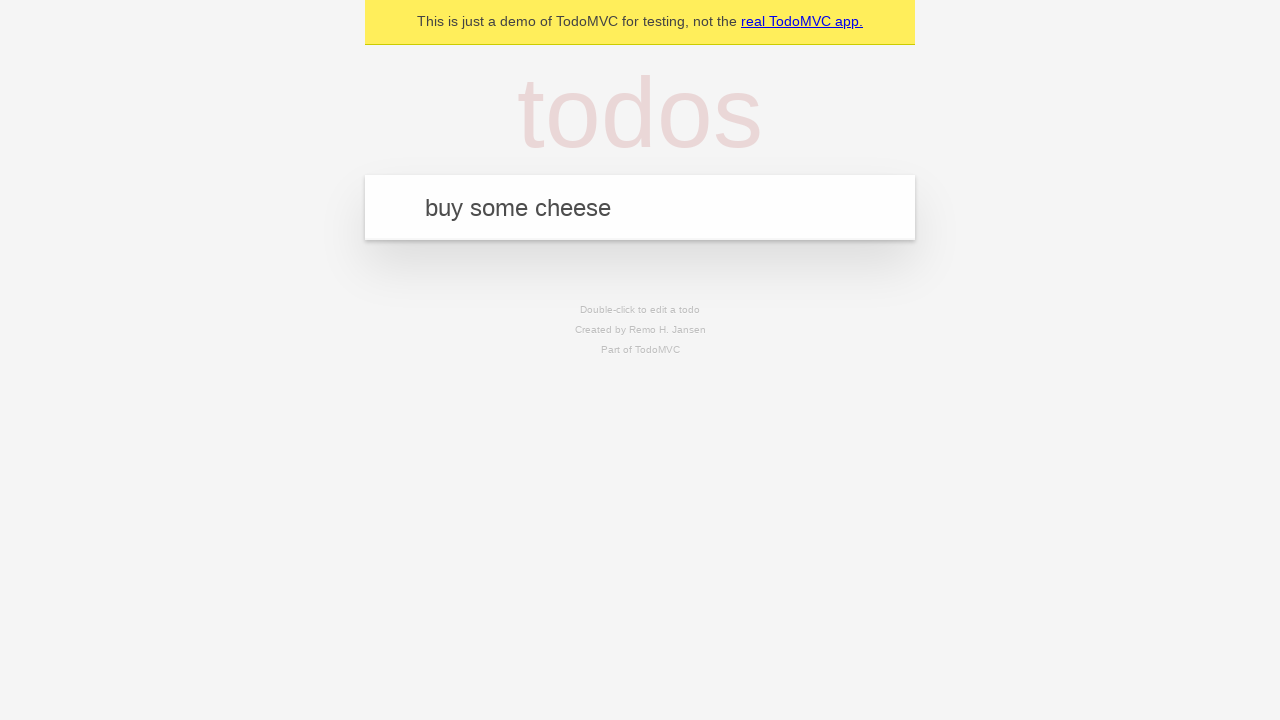

Pressed Enter to create first todo on internal:attr=[placeholder="What needs to be done?"i]
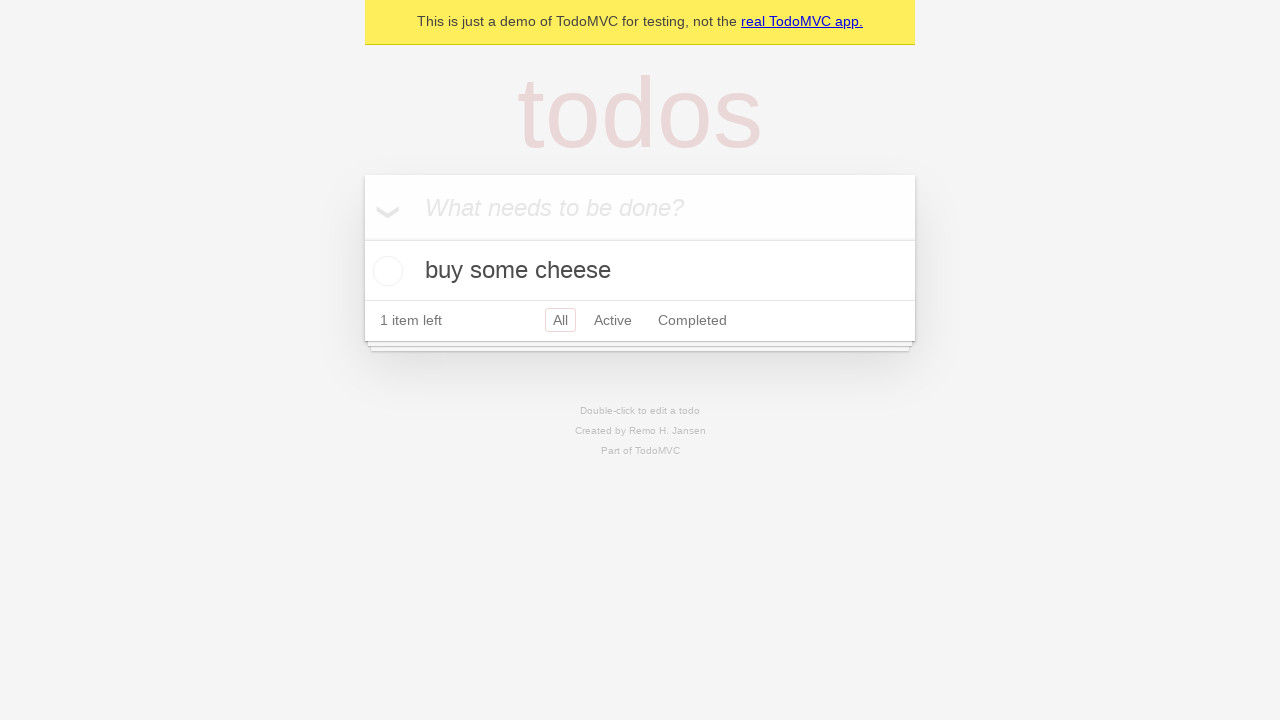

Filled todo input with 'feed the cat' on internal:attr=[placeholder="What needs to be done?"i]
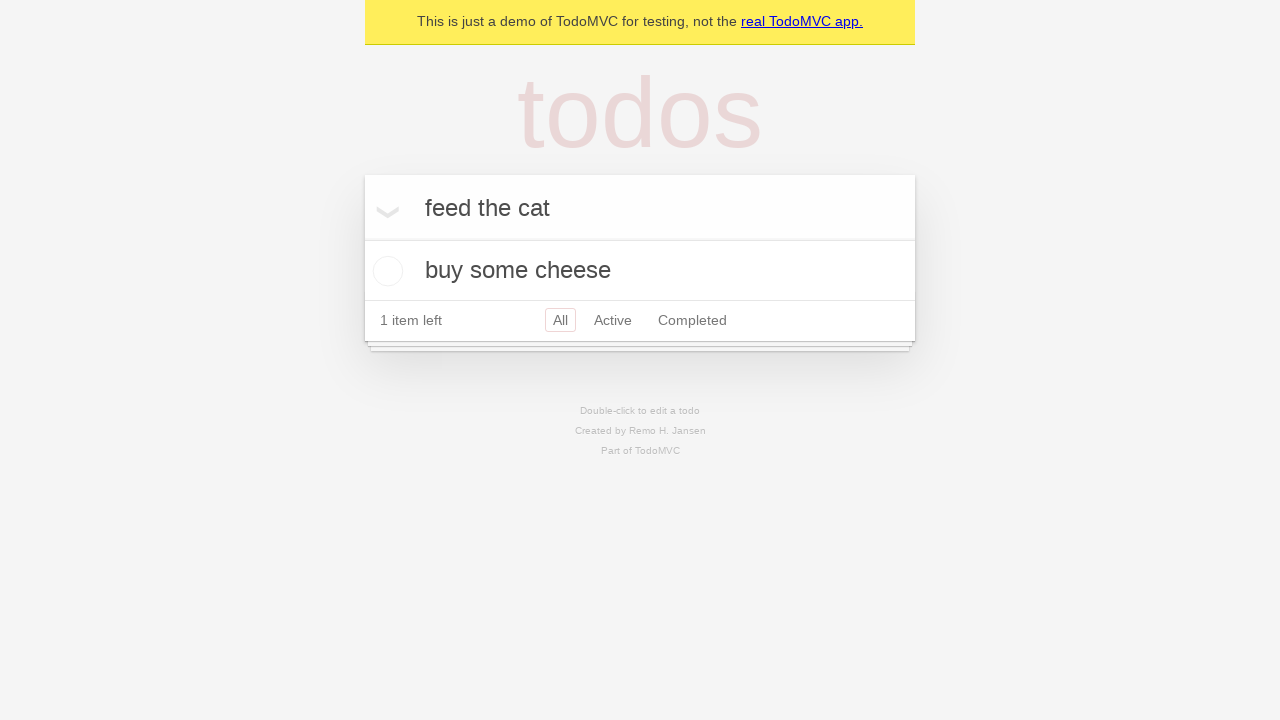

Pressed Enter to create second todo on internal:attr=[placeholder="What needs to be done?"i]
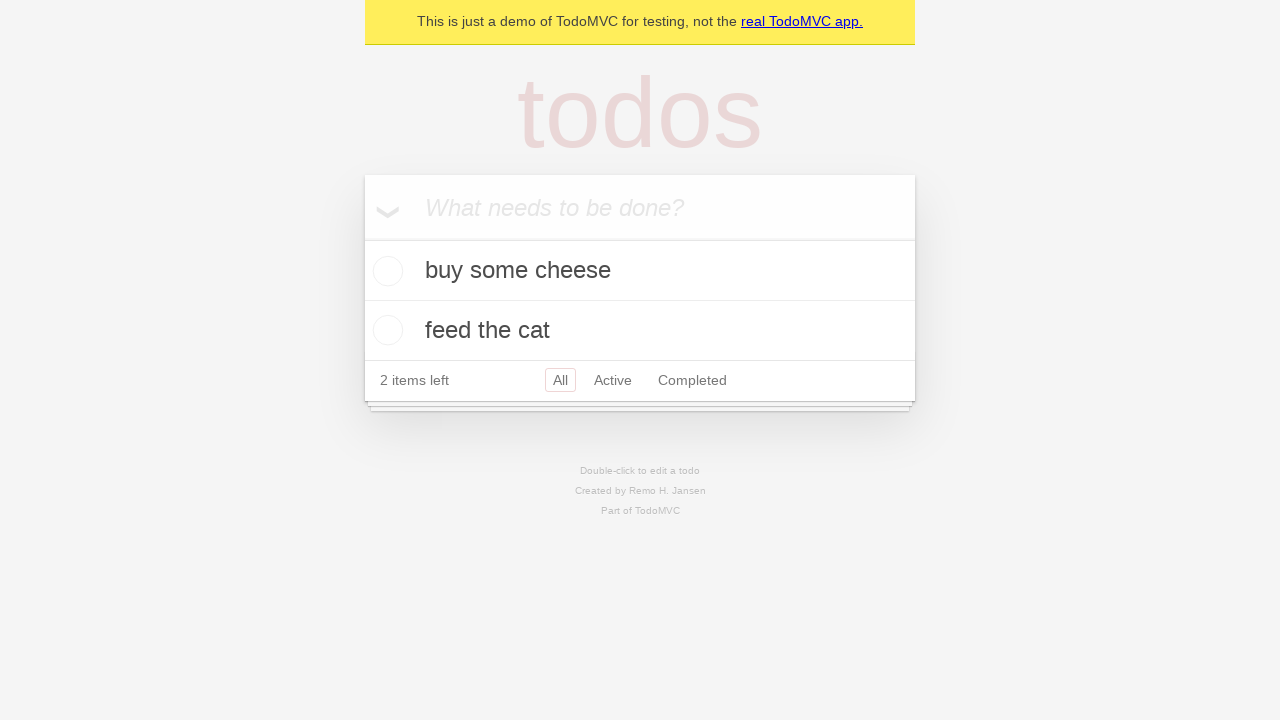

Filled todo input with 'book a doctors appointment' on internal:attr=[placeholder="What needs to be done?"i]
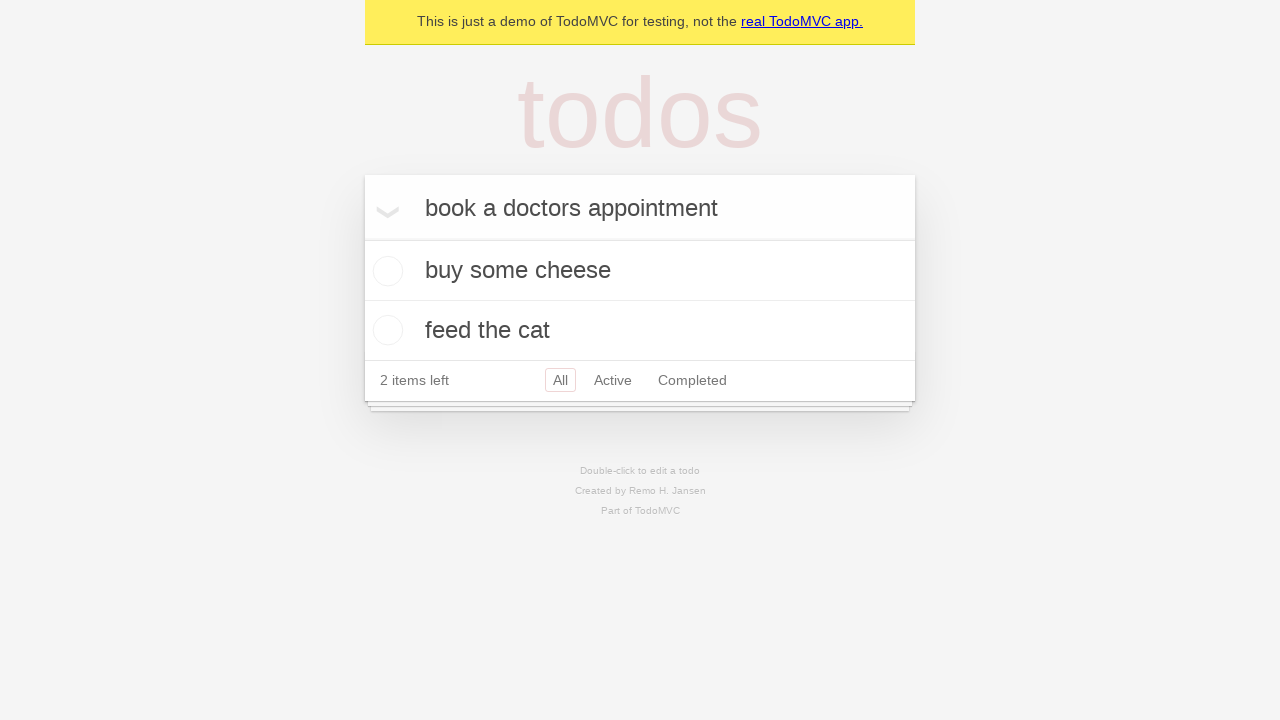

Pressed Enter to create third todo on internal:attr=[placeholder="What needs to be done?"i]
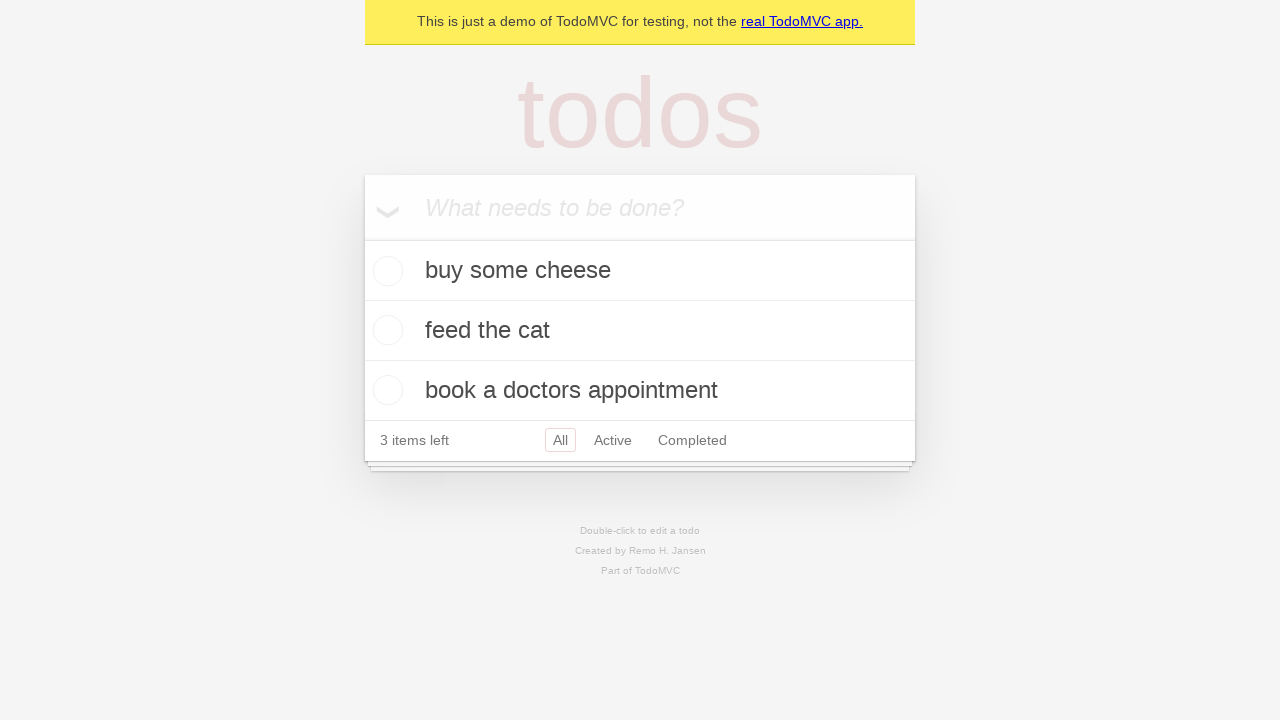

Double-clicked on second todo to enter edit mode at (640, 331) on internal:testid=[data-testid="todo-item"s] >> nth=1
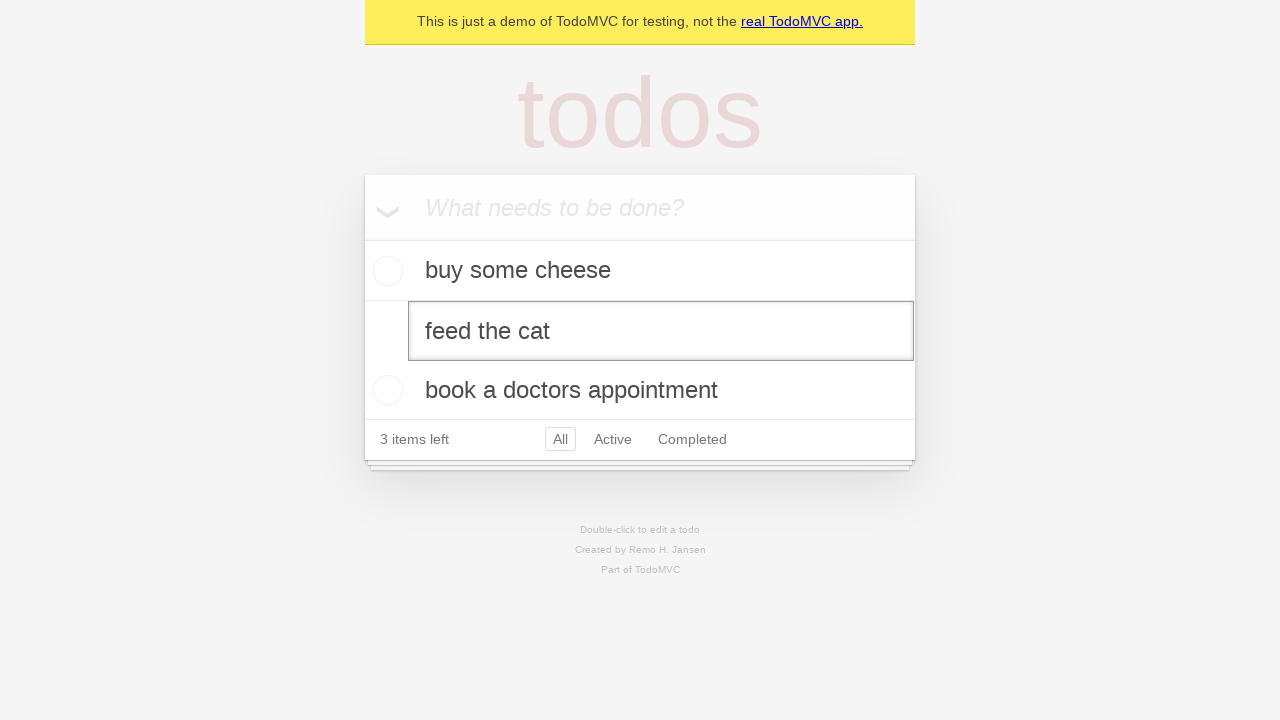

Changed todo text to 'buy some sausages' on internal:testid=[data-testid="todo-item"s] >> nth=1 >> internal:role=textbox[nam
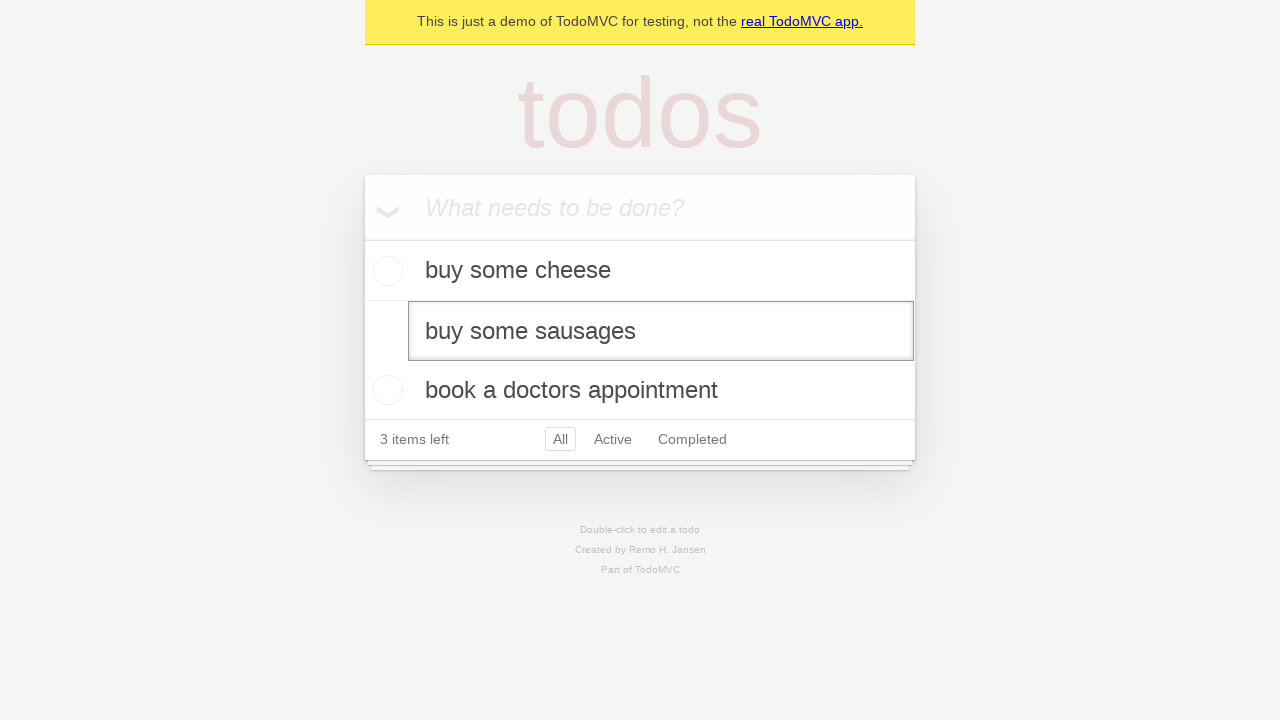

Pressed Enter to save edited todo on internal:testid=[data-testid="todo-item"s] >> nth=1 >> internal:role=textbox[nam
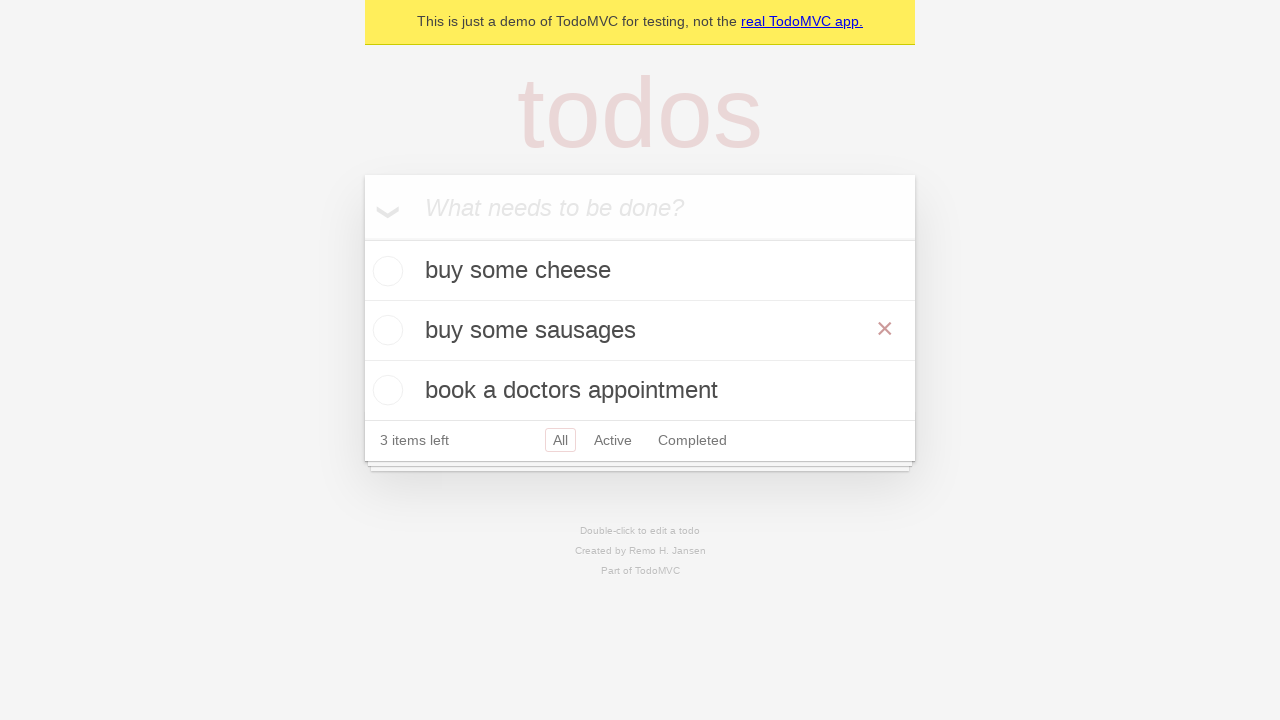

Waited 500ms for todo update to complete
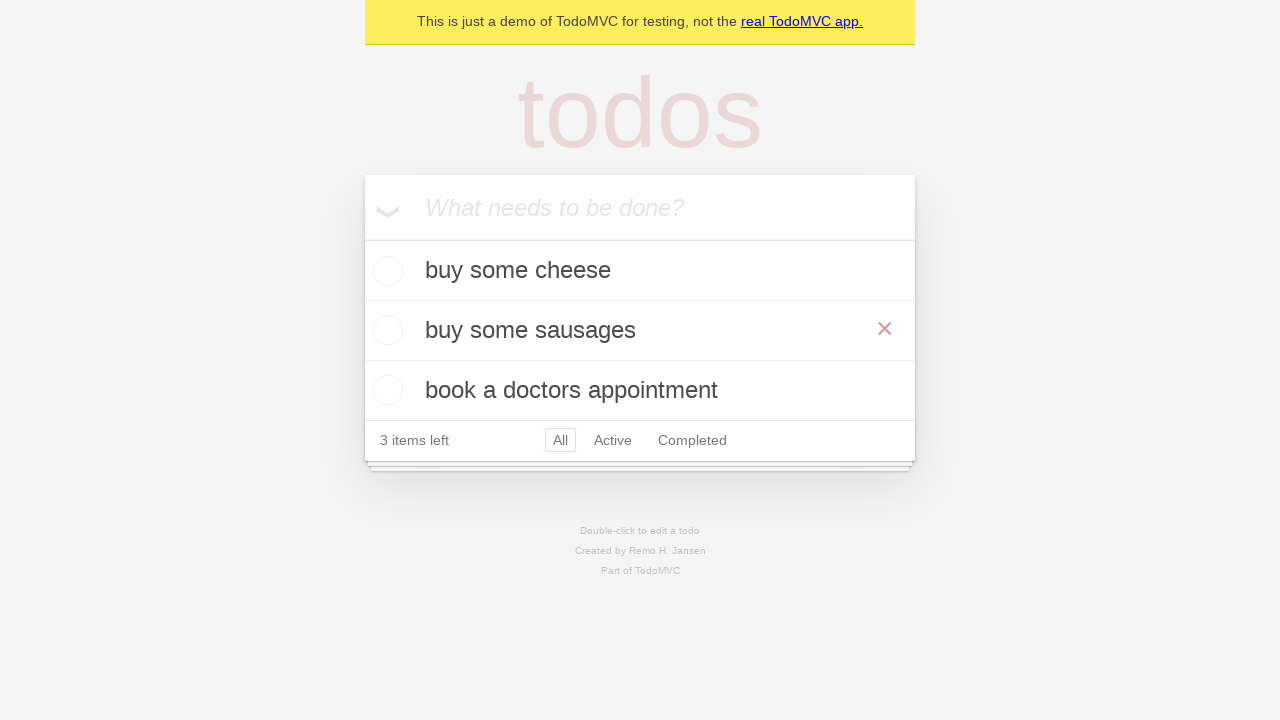

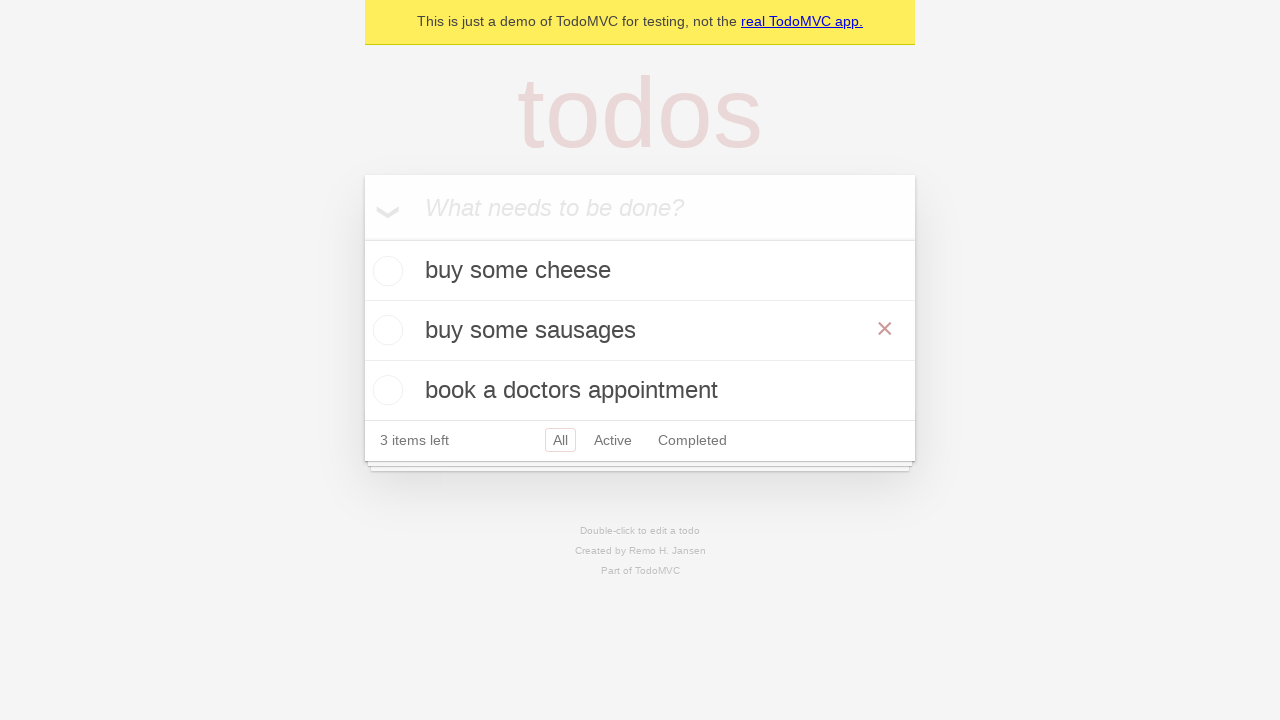